Tests that entered text is trimmed when editing a todo item.

Starting URL: https://demo.playwright.dev/todomvc

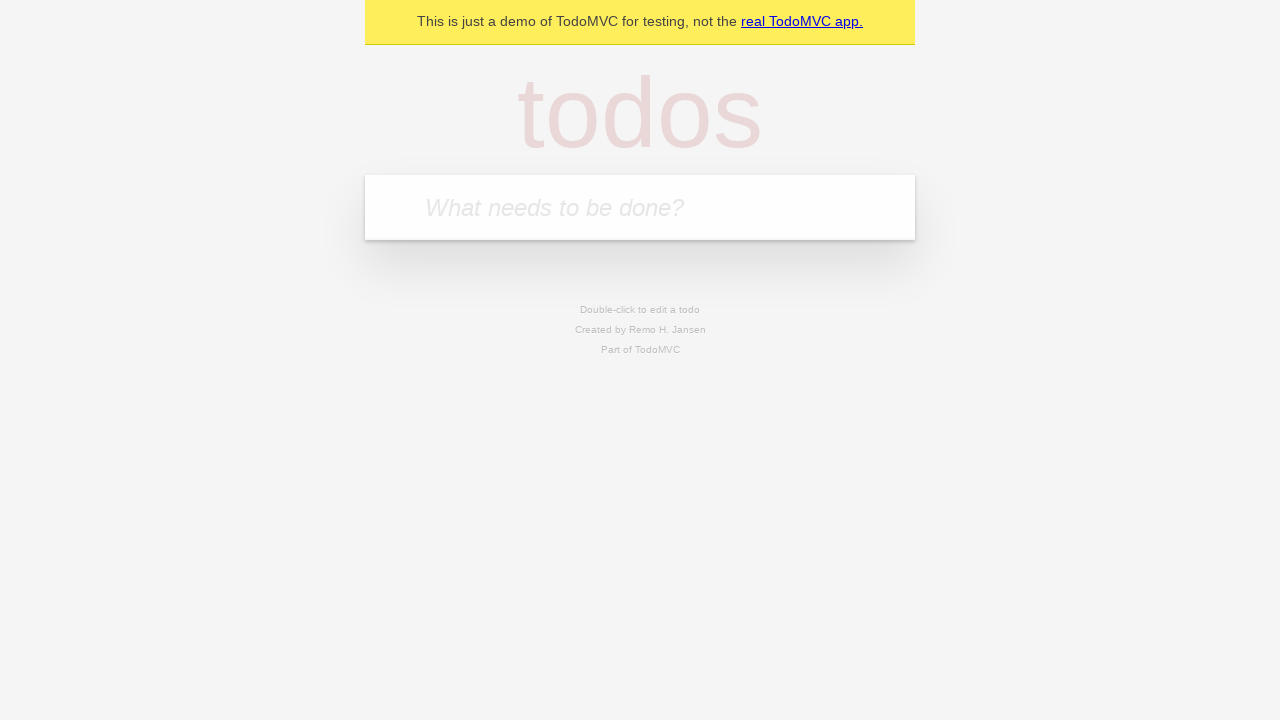

Filled todo input with 'buy some cheese' on internal:attr=[placeholder="What needs to be done?"i]
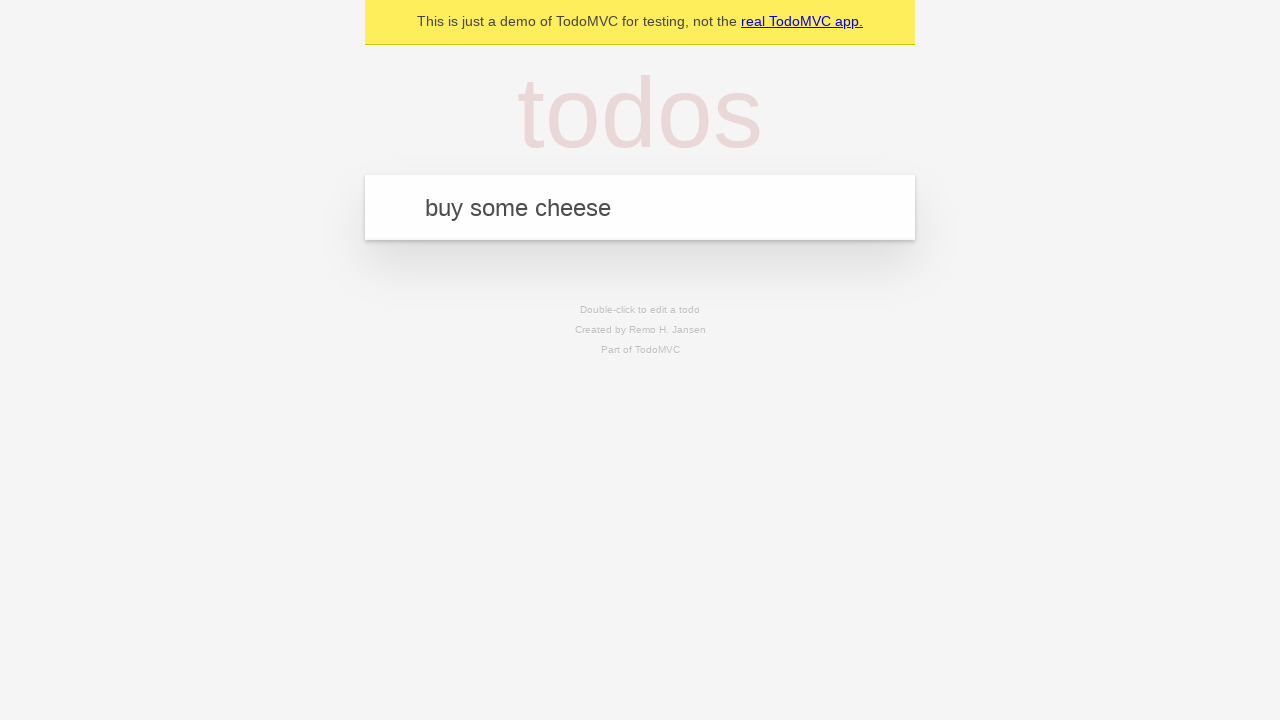

Pressed Enter to create first todo on internal:attr=[placeholder="What needs to be done?"i]
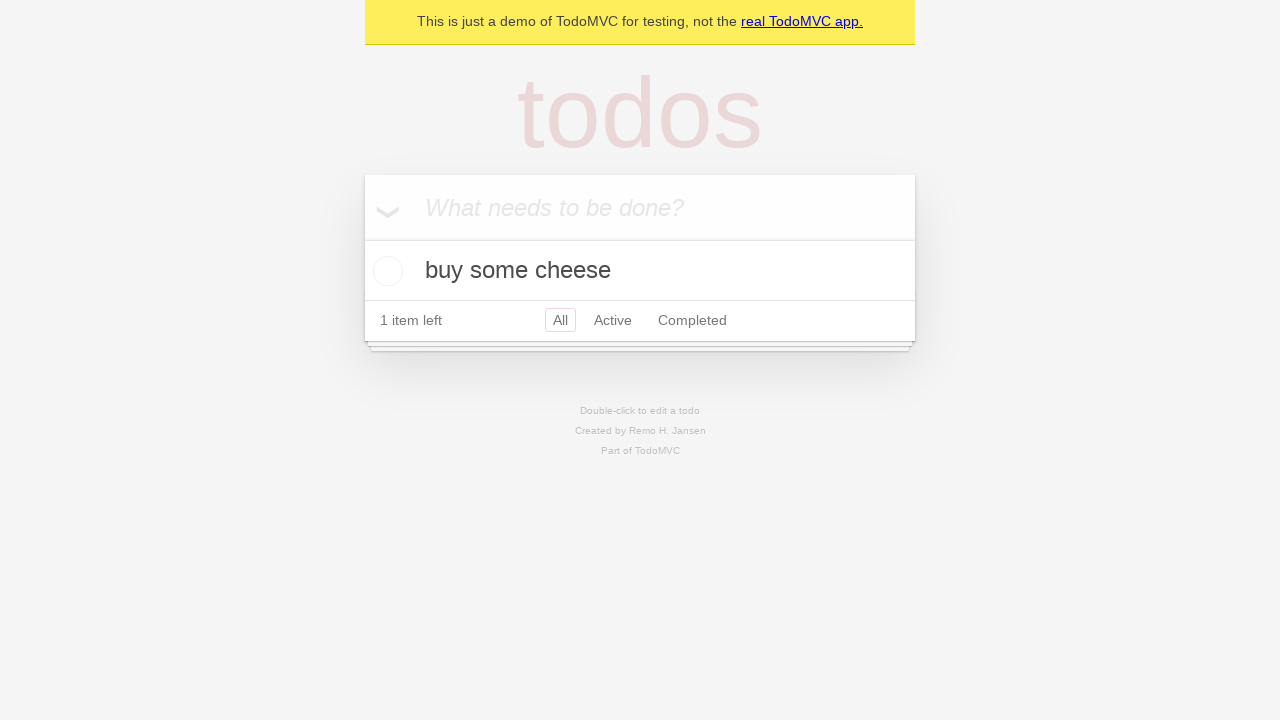

Filled todo input with 'feed the cat' on internal:attr=[placeholder="What needs to be done?"i]
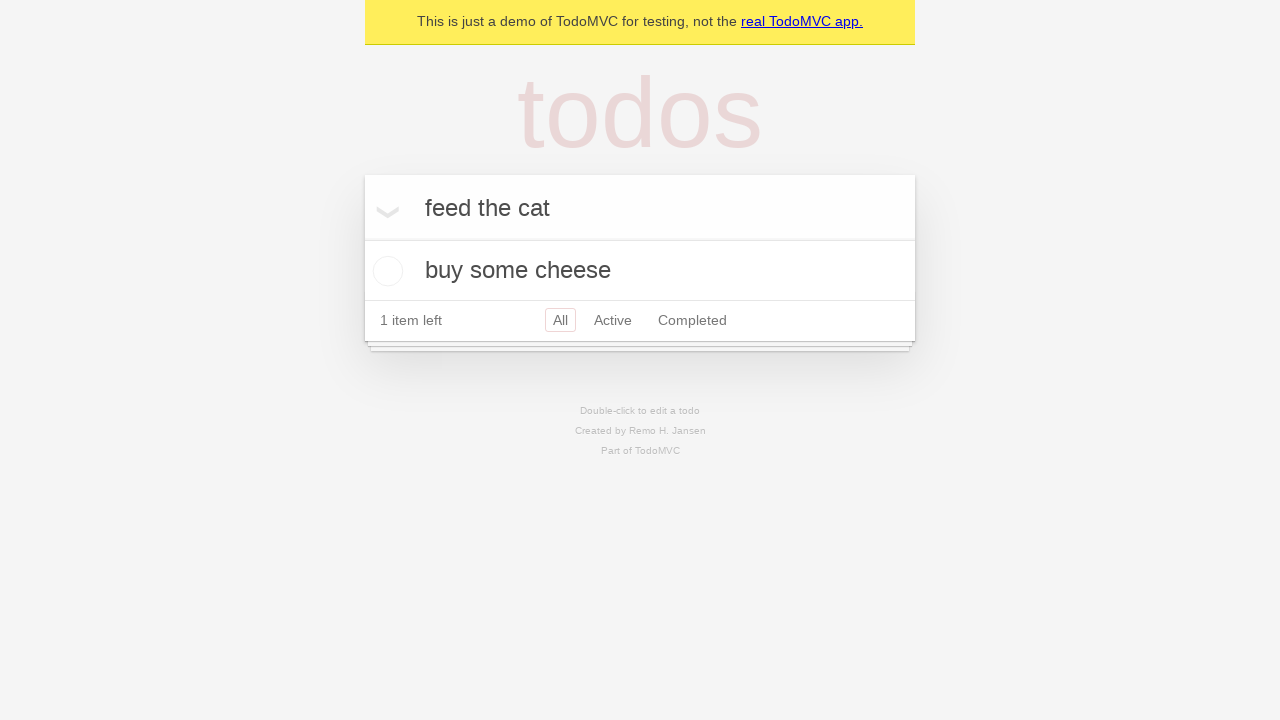

Pressed Enter to create second todo on internal:attr=[placeholder="What needs to be done?"i]
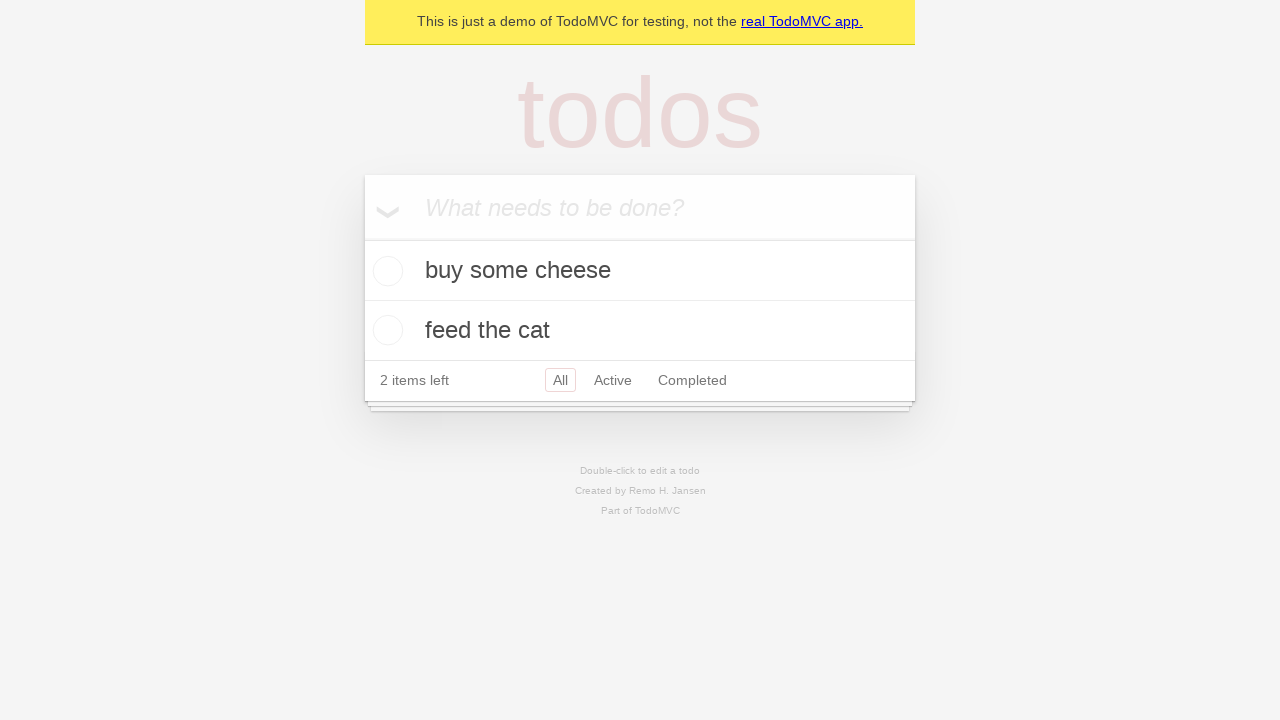

Filled todo input with 'book a doctors appointment' on internal:attr=[placeholder="What needs to be done?"i]
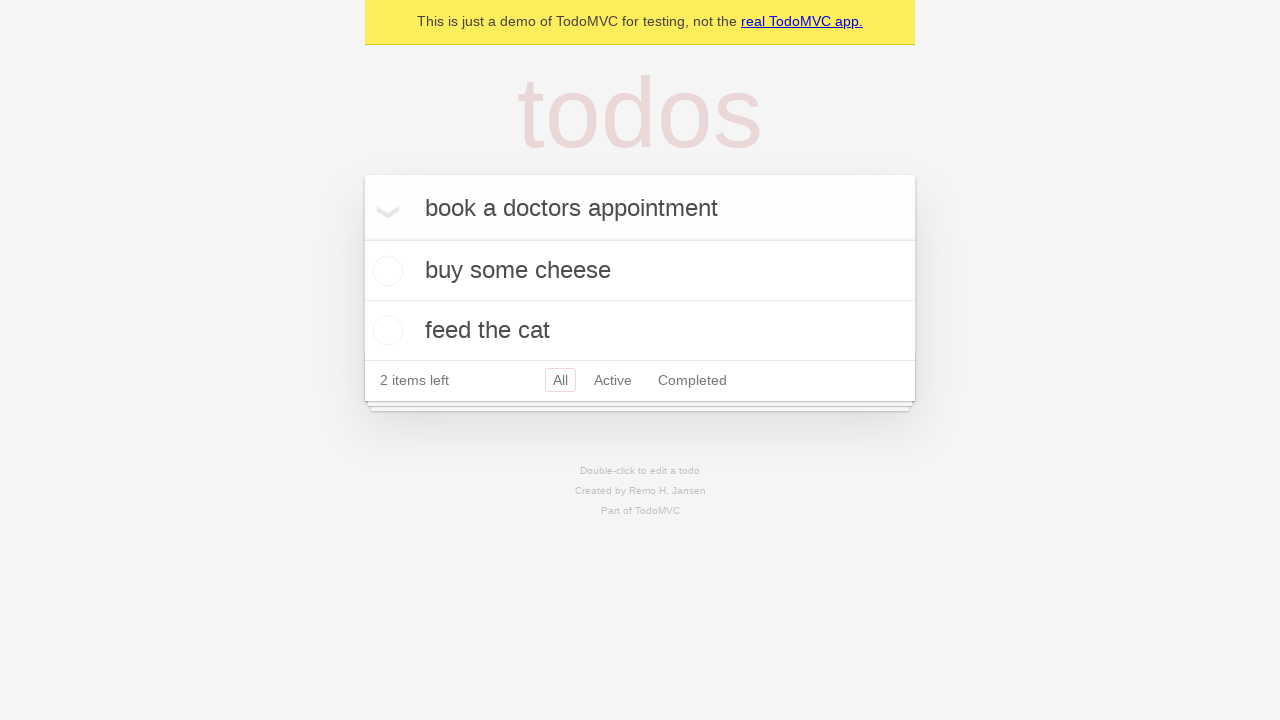

Pressed Enter to create third todo on internal:attr=[placeholder="What needs to be done?"i]
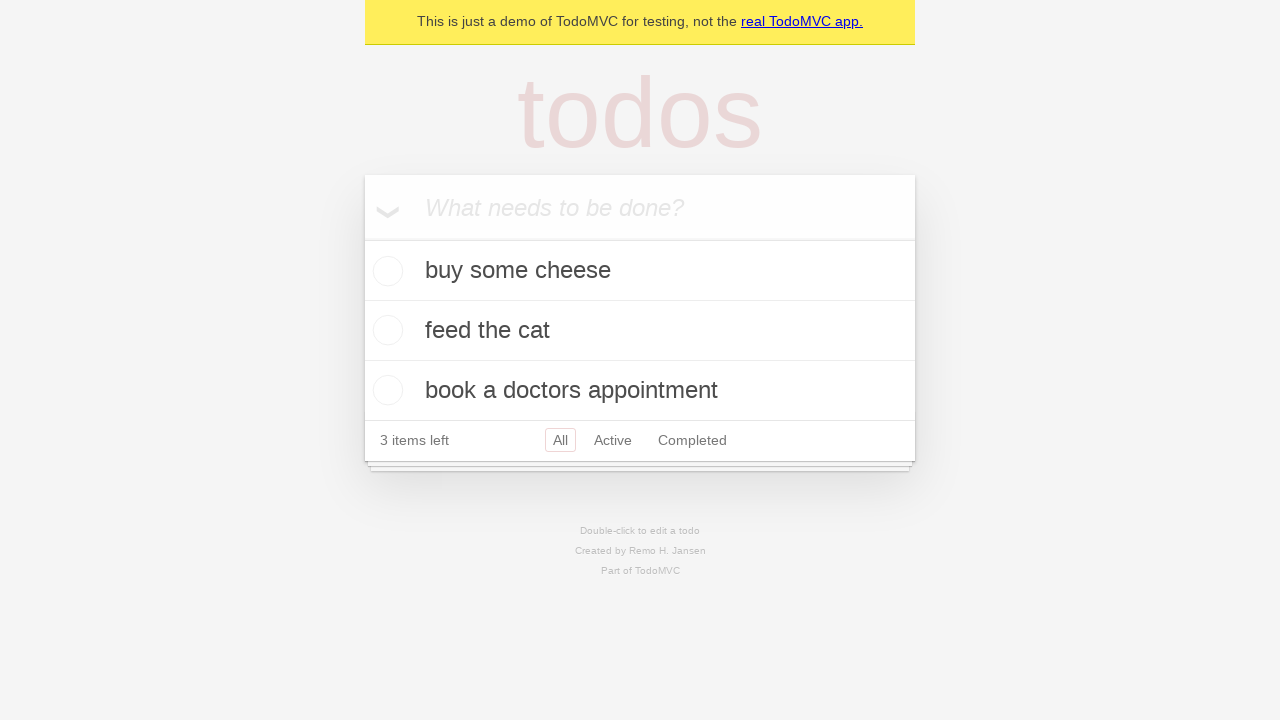

Double-clicked second todo item to enter edit mode at (640, 331) on internal:testid=[data-testid="todo-item"s] >> nth=1
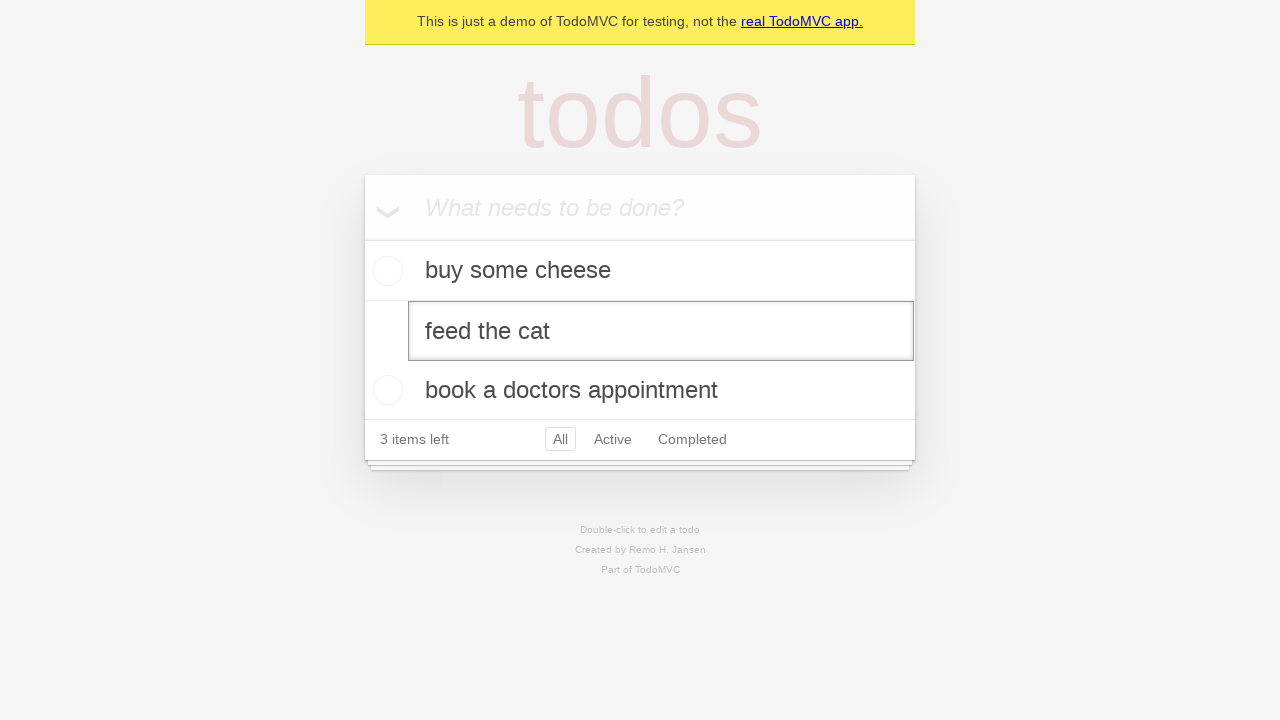

Filled edit field with text containing leading and trailing whitespace on internal:testid=[data-testid="todo-item"s] >> nth=1 >> internal:role=textbox[nam
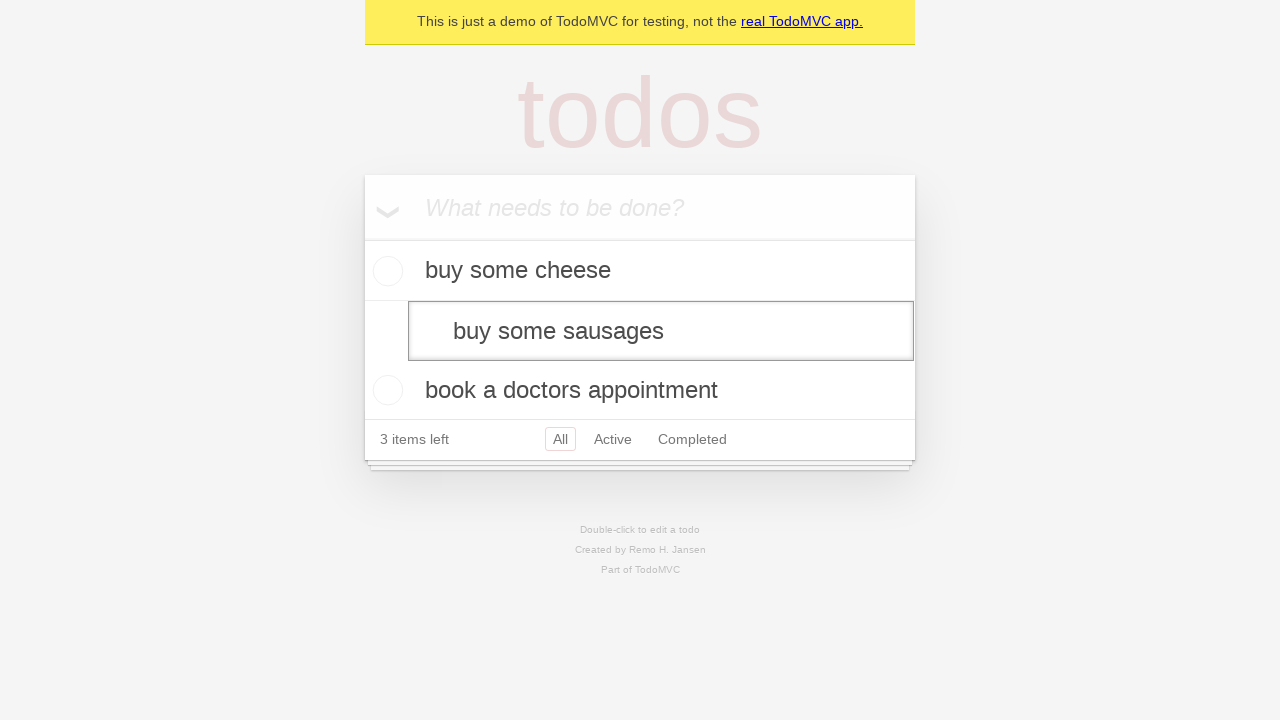

Pressed Enter to confirm edit and trim whitespace on internal:testid=[data-testid="todo-item"s] >> nth=1 >> internal:role=textbox[nam
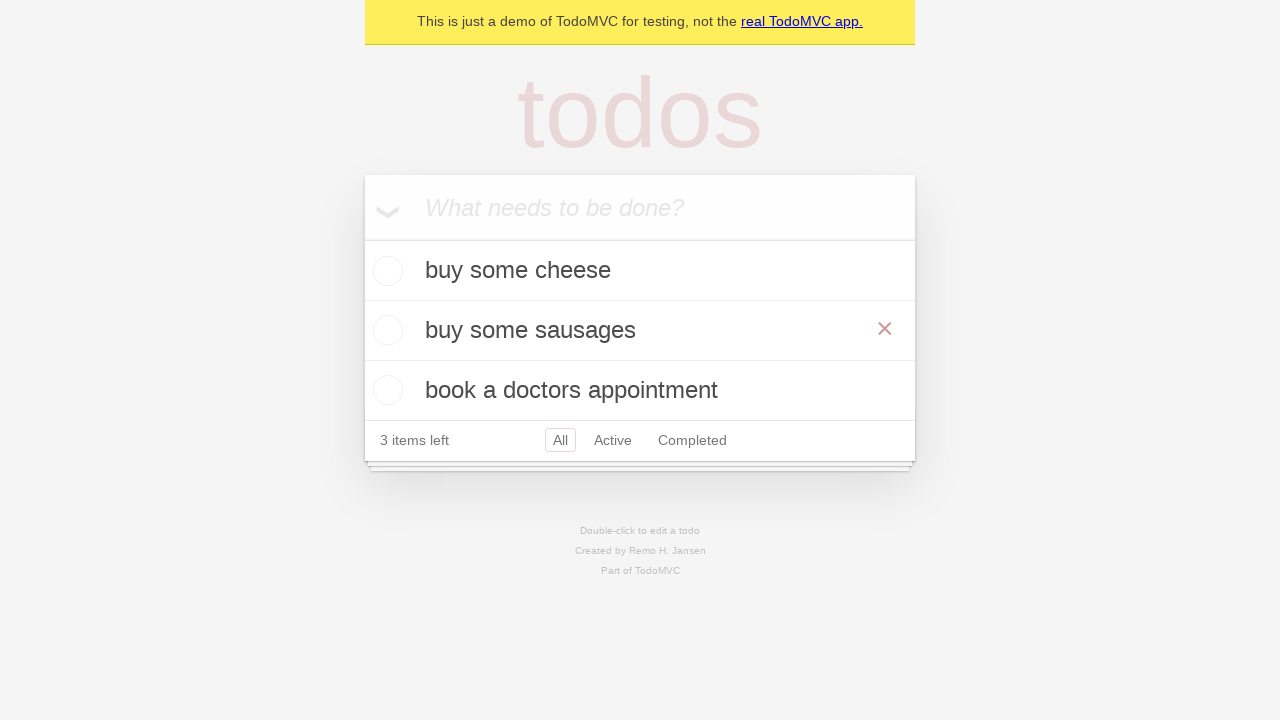

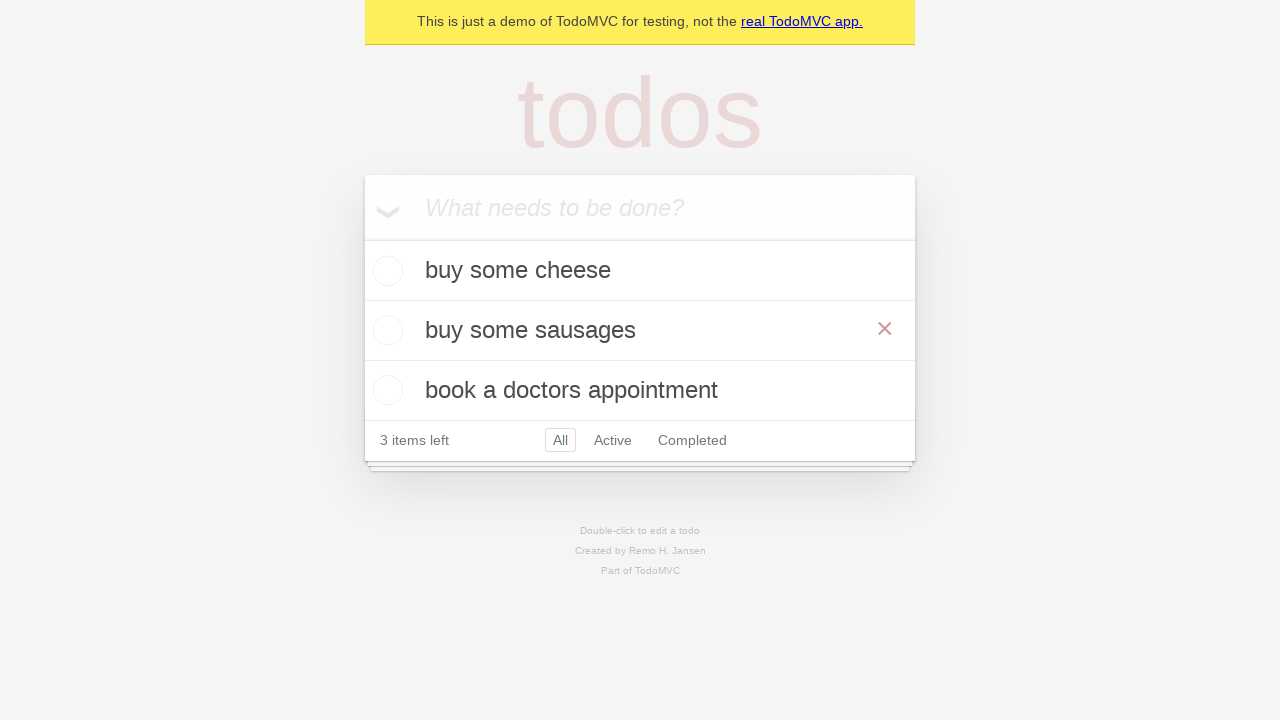